Tests alert handling by clicking a button that triggers an alert and then accepting/dismissing the alert dialog

Starting URL: https://formy-project.herokuapp.com/switch-window

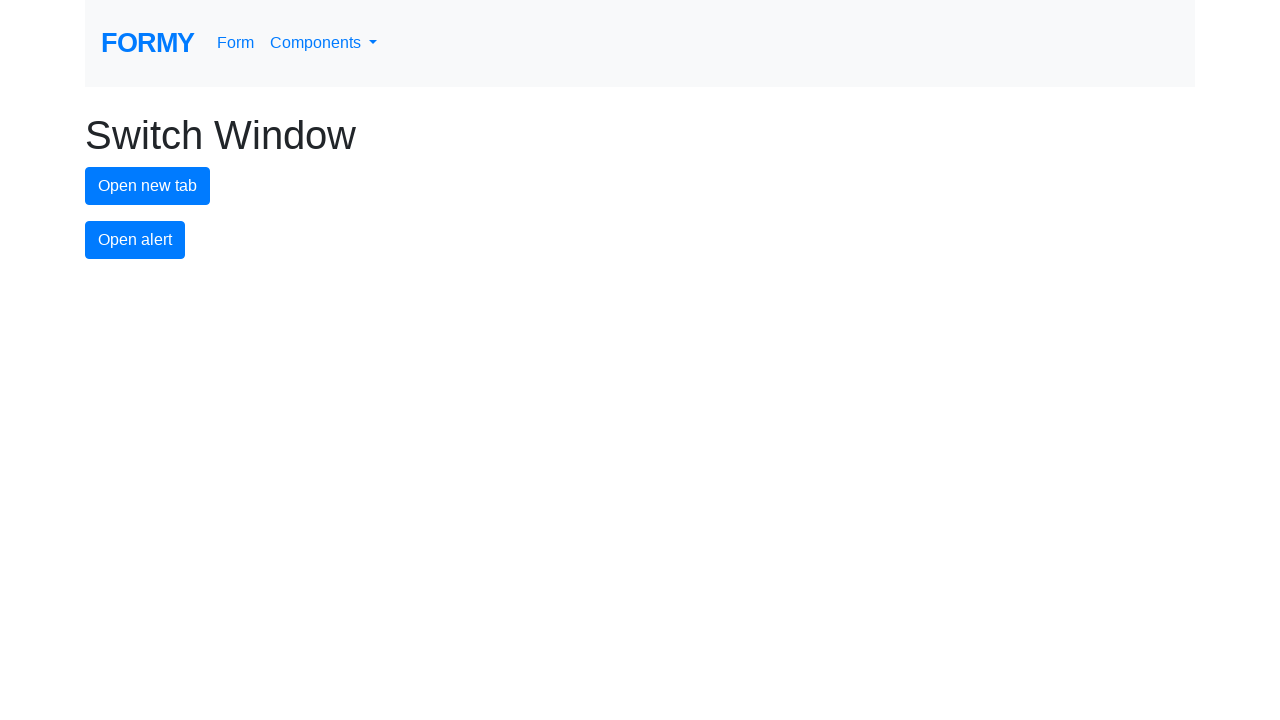

Clicked alert button to trigger the alert dialog at (135, 240) on #alert-button
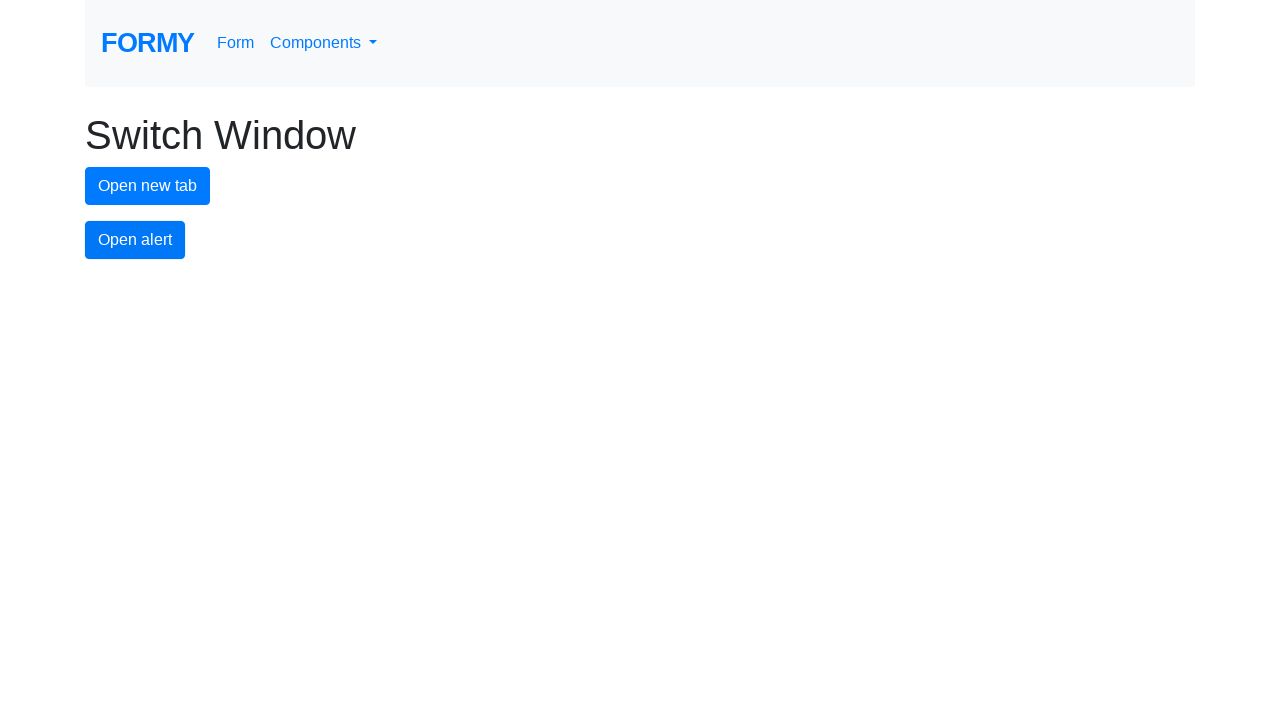

Set up dialog handler to accept alerts
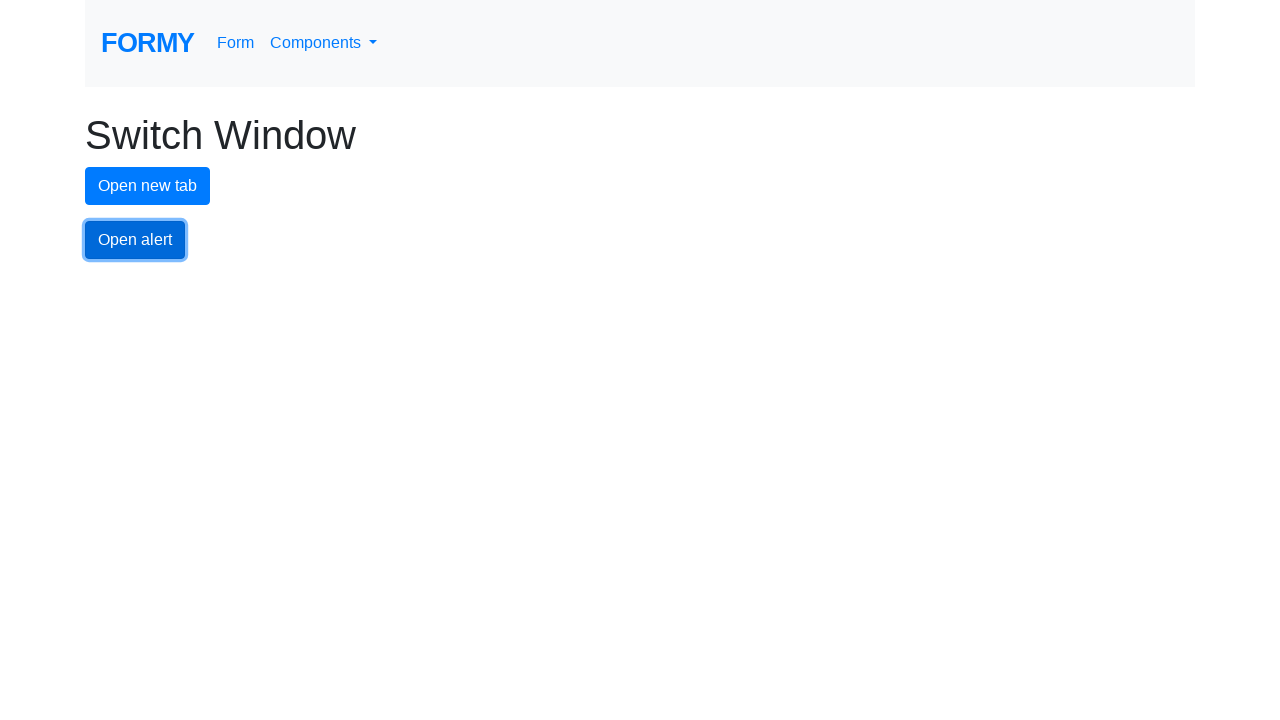

Clicked alert button again to trigger alert with handler active at (135, 240) on #alert-button
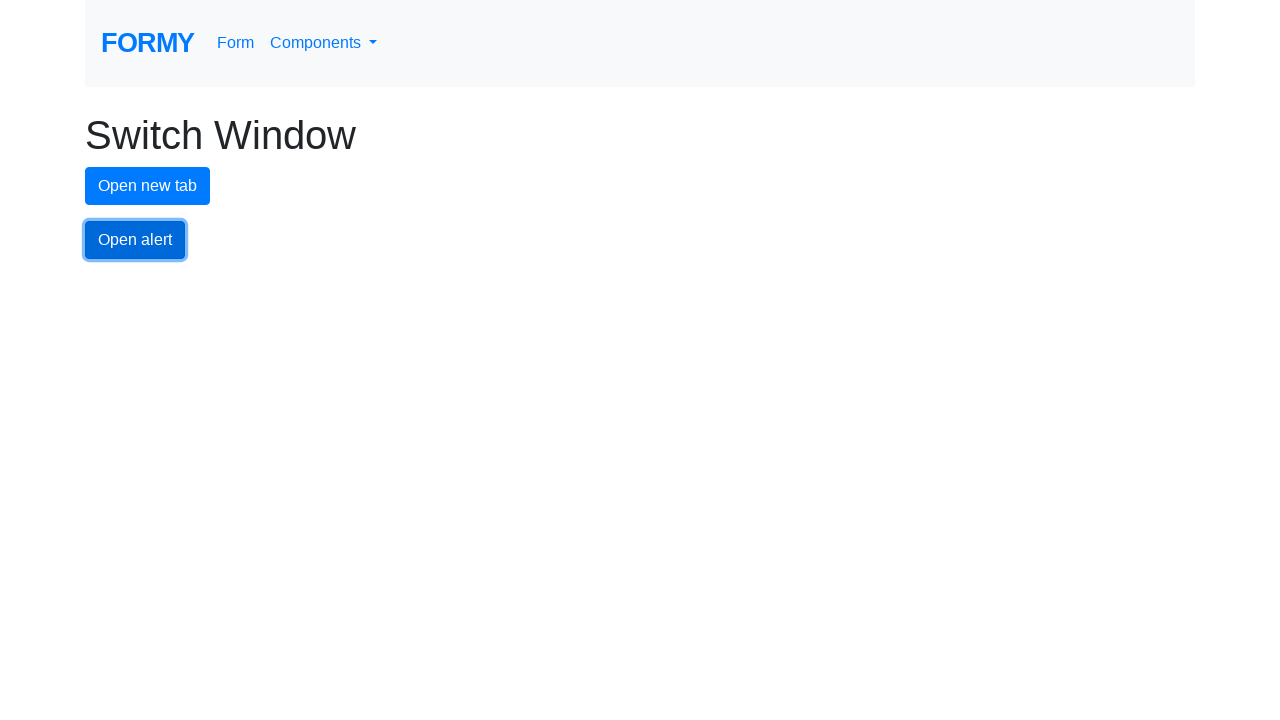

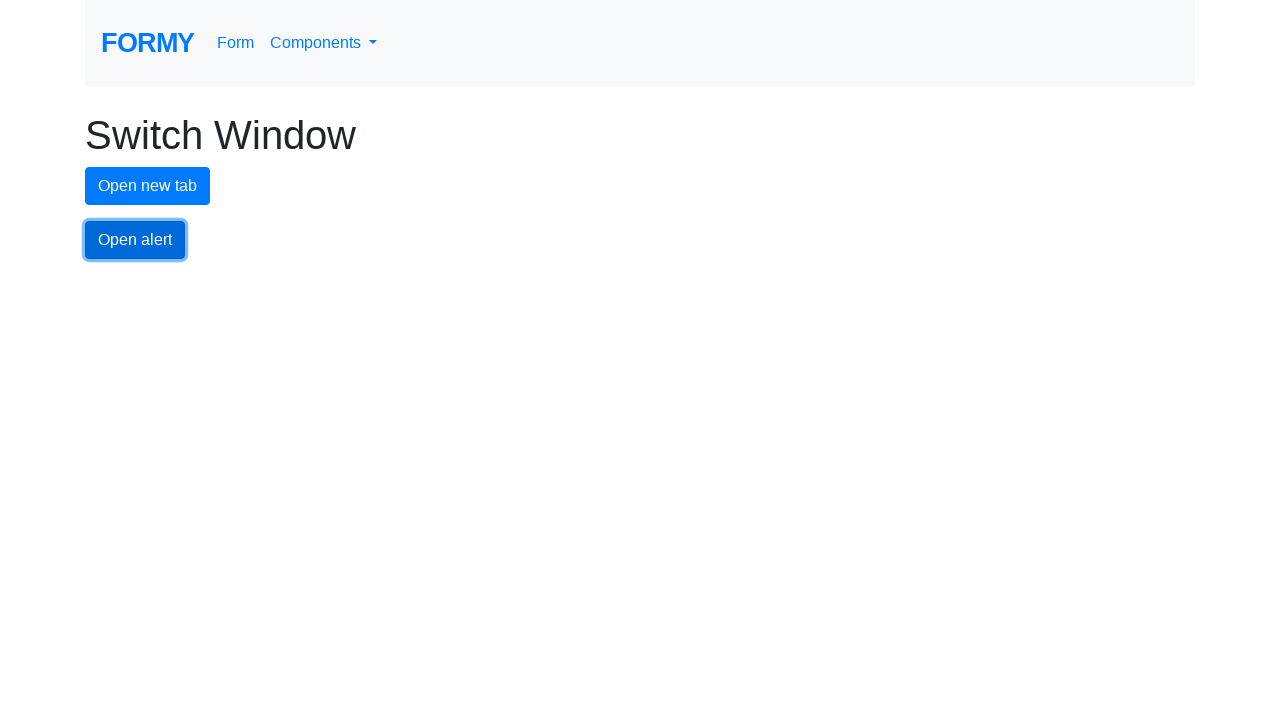